Navigates to the Selenium website and scrolls to the News section to bring it into view

Starting URL: https://www.selenium.dev/

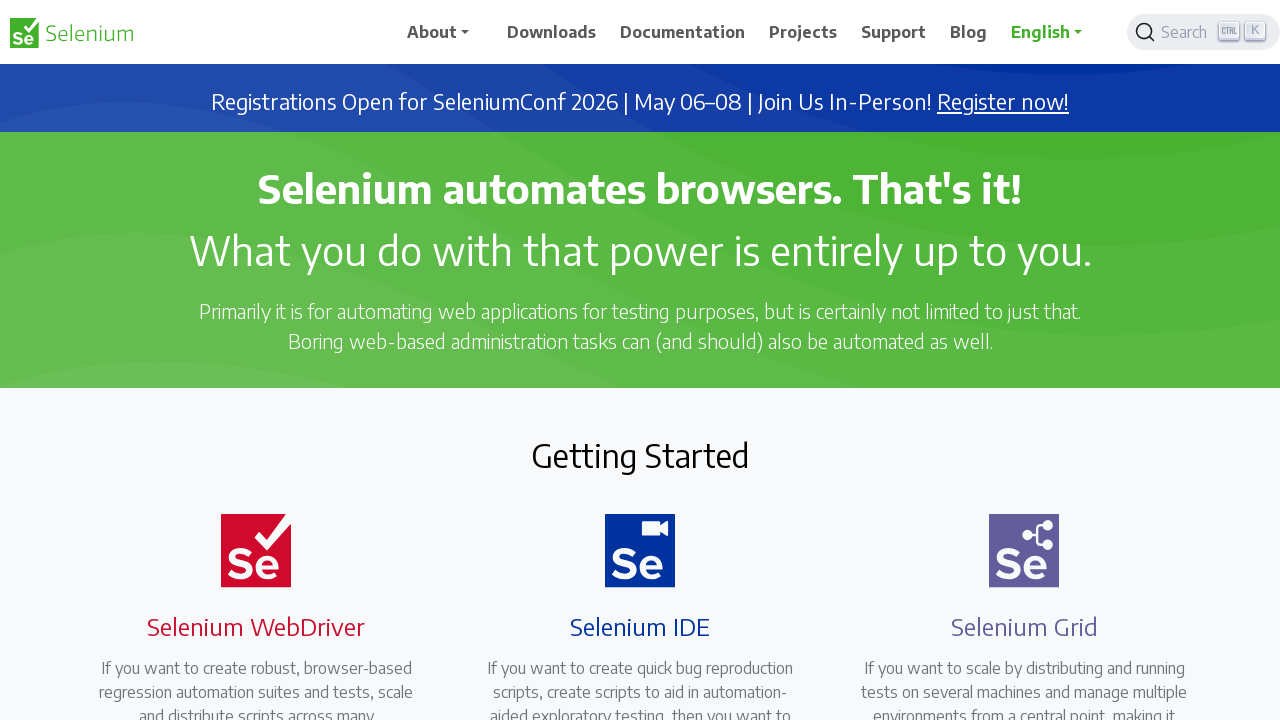

Located News heading element on Selenium website
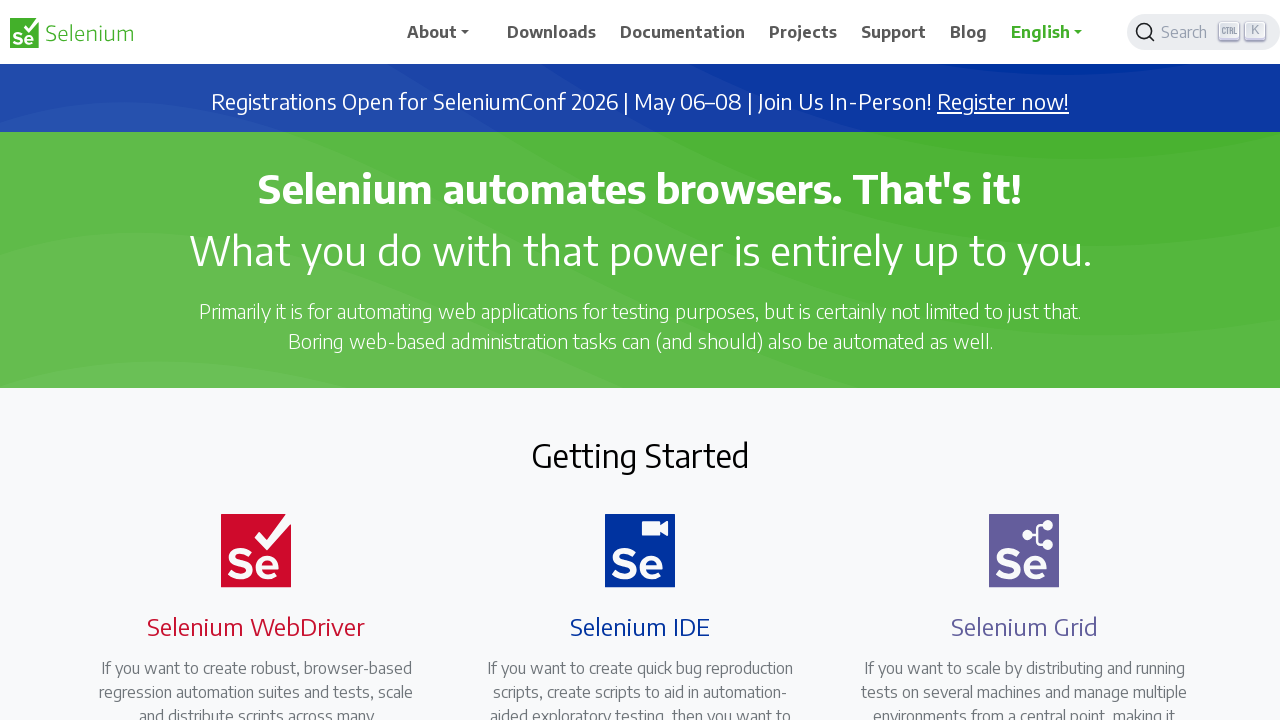

Scrolled to News section to bring it into view
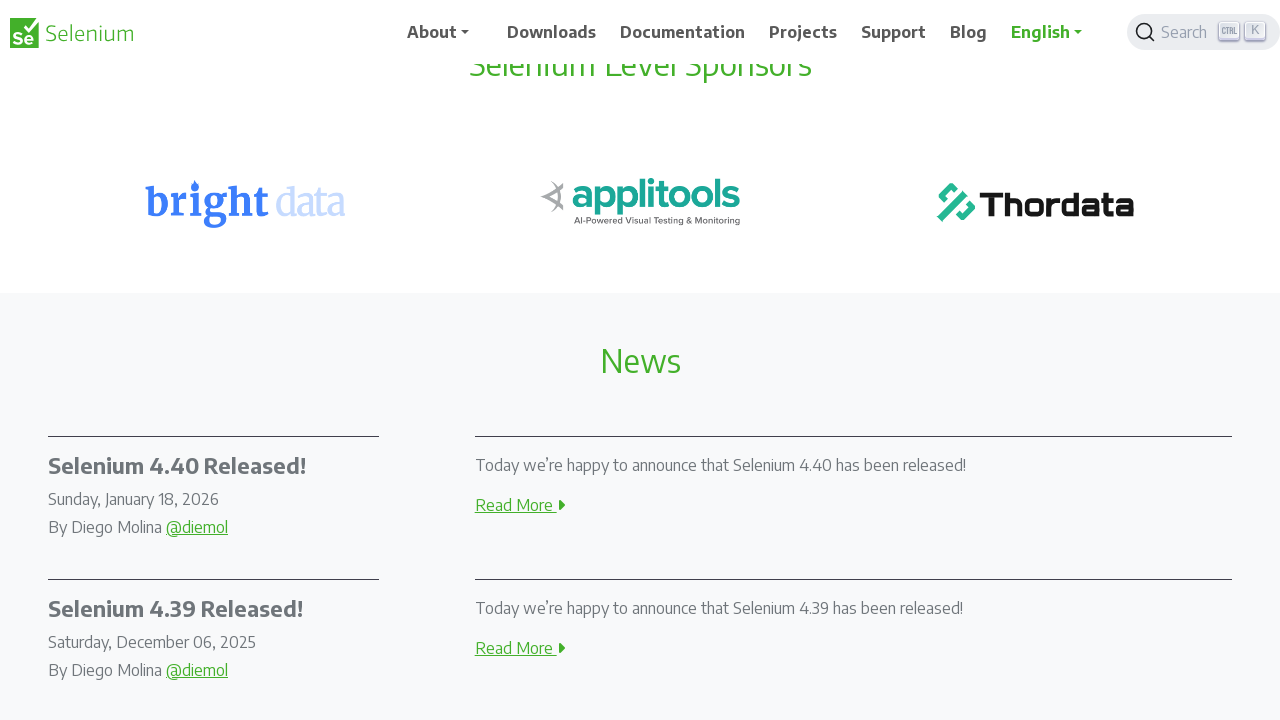

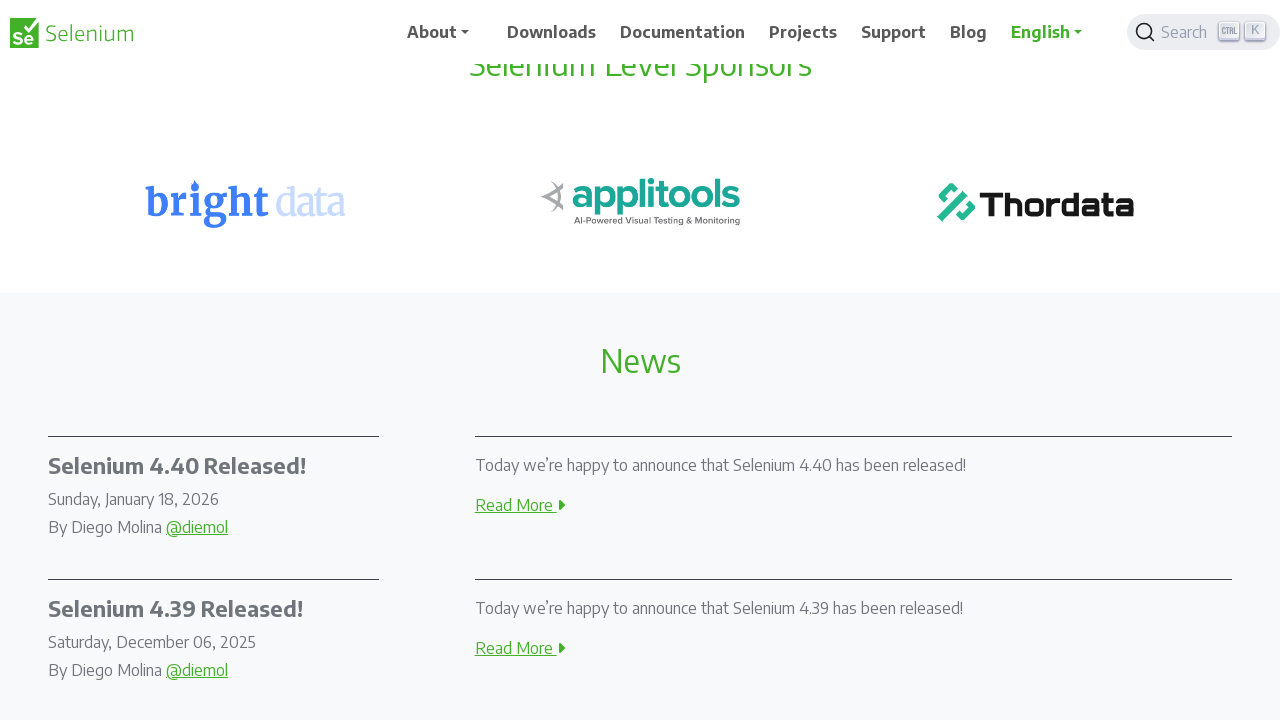